Tests multiple selection using Ctrl+Click to select non-consecutive items in a grid

Starting URL: http://jqueryui.com/resources/demos/selectable/display-grid.html

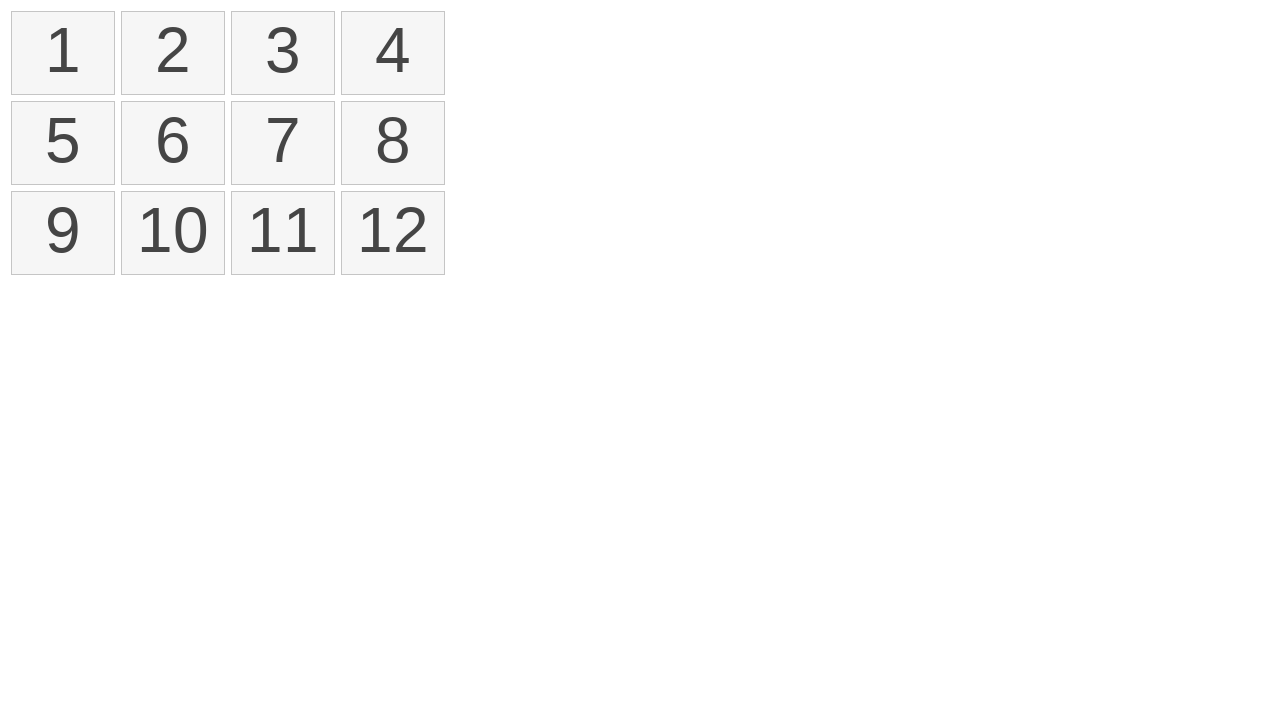

Located all selectable items in the grid
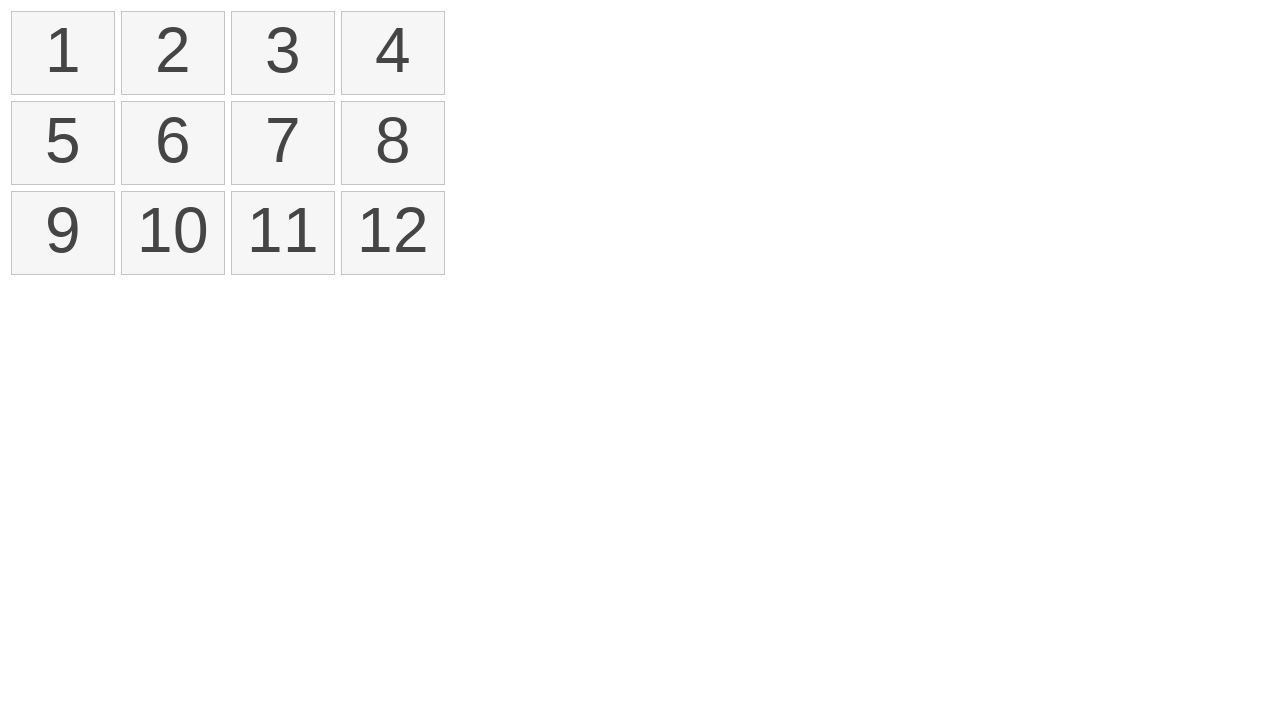

Pressed Control key down to enable multi-select mode
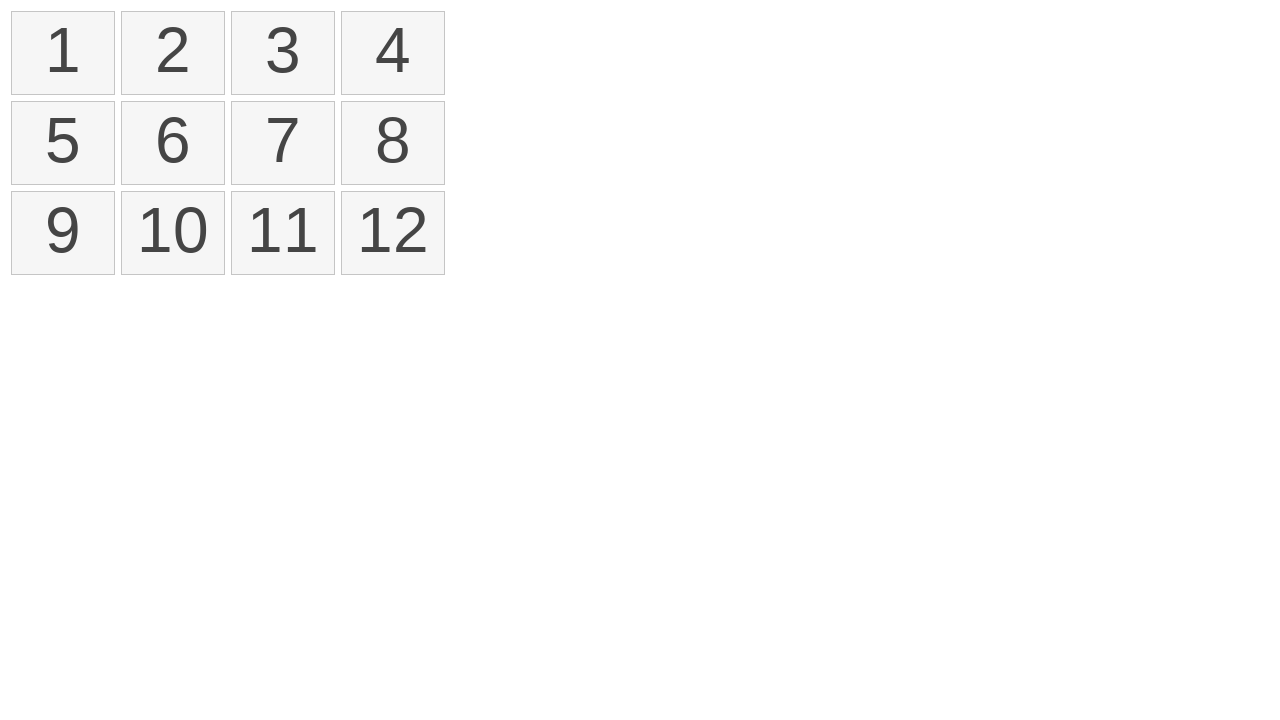

Ctrl+clicked item 3 (index 2) at (283, 53) on xpath=//ol[@id='selectable']/li >> nth=2
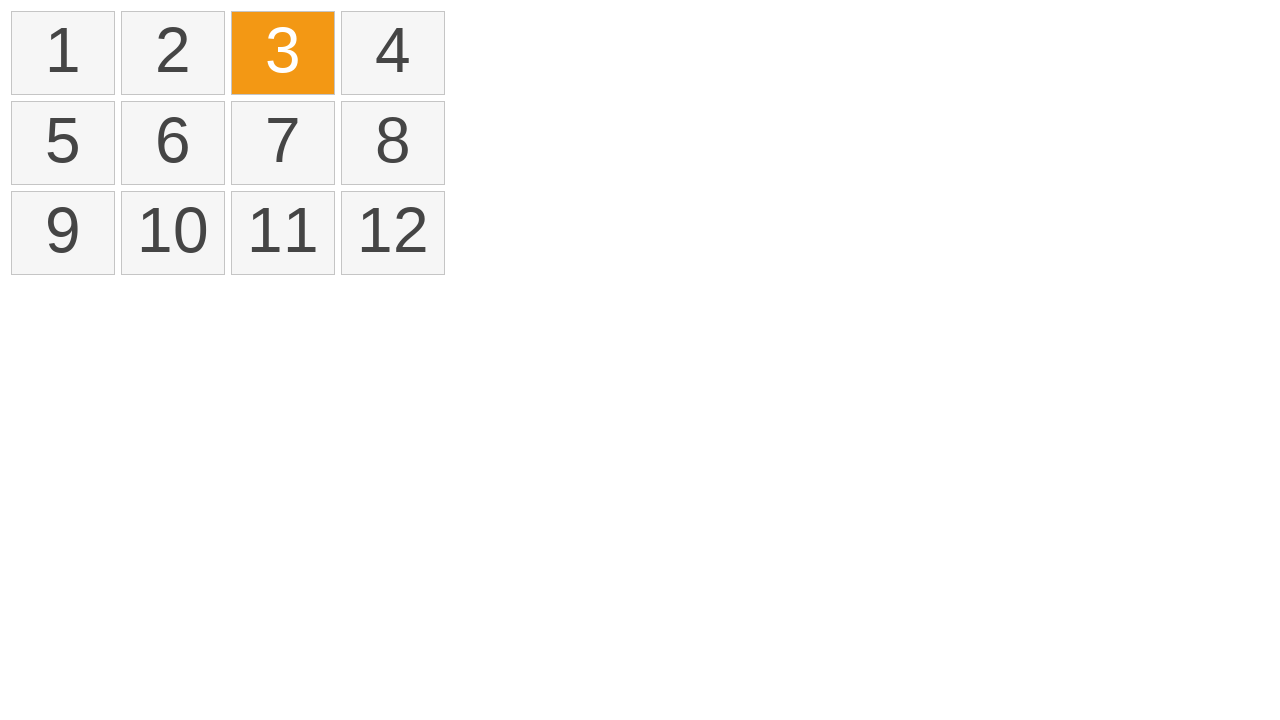

Ctrl+clicked item 9 (index 8) at (63, 233) on xpath=//ol[@id='selectable']/li >> nth=8
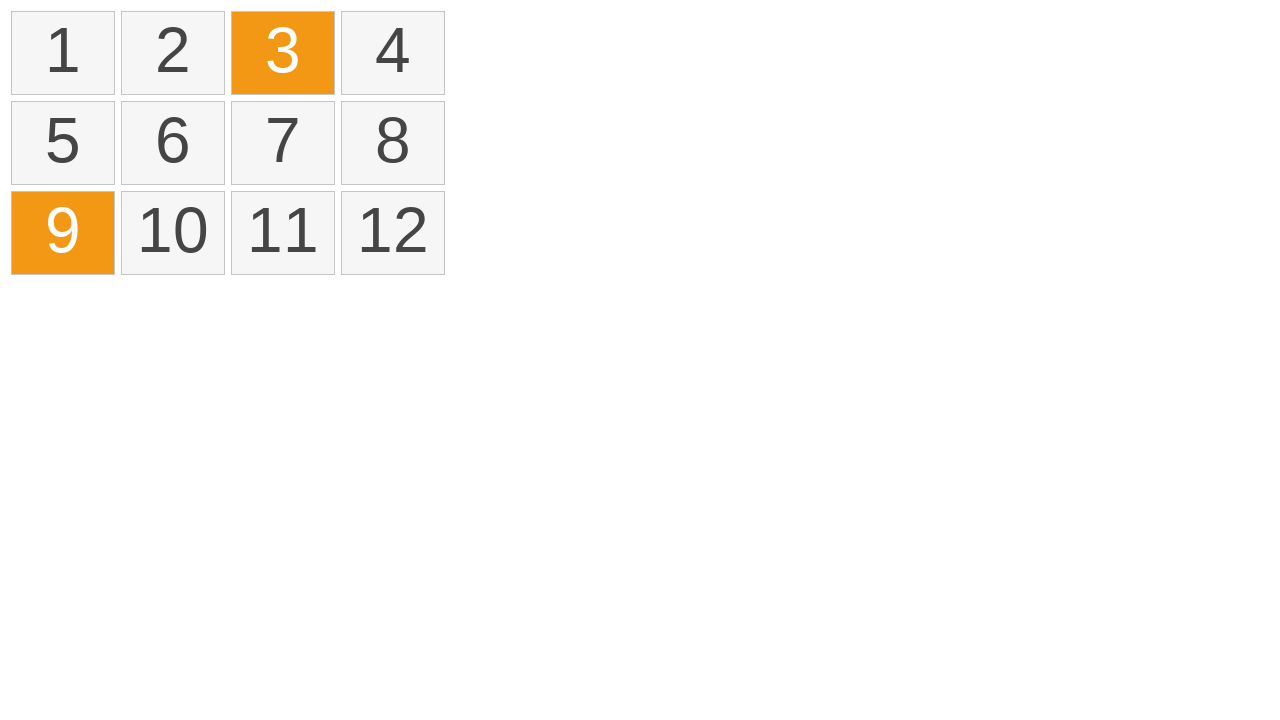

Ctrl+clicked item 11 (index 10) at (283, 233) on xpath=//ol[@id='selectable']/li >> nth=10
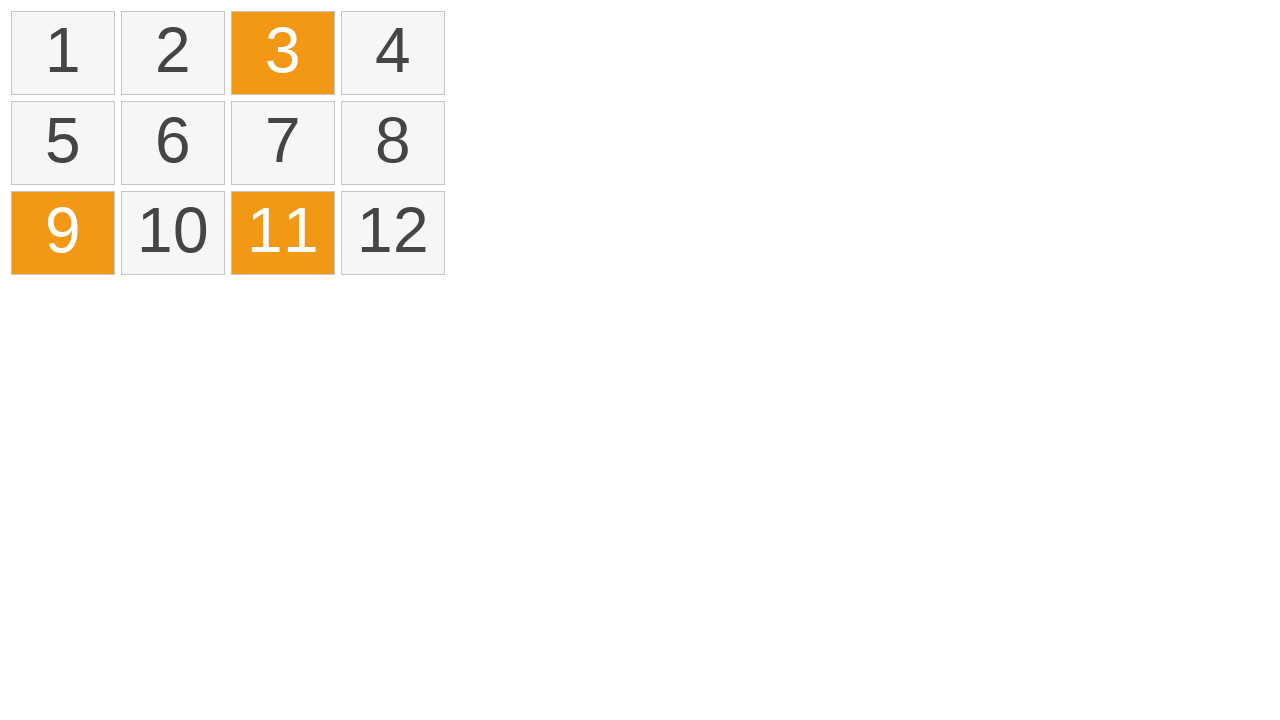

Ctrl+clicked item 12 (index 11) at (393, 233) on xpath=//ol[@id='selectable']/li >> nth=11
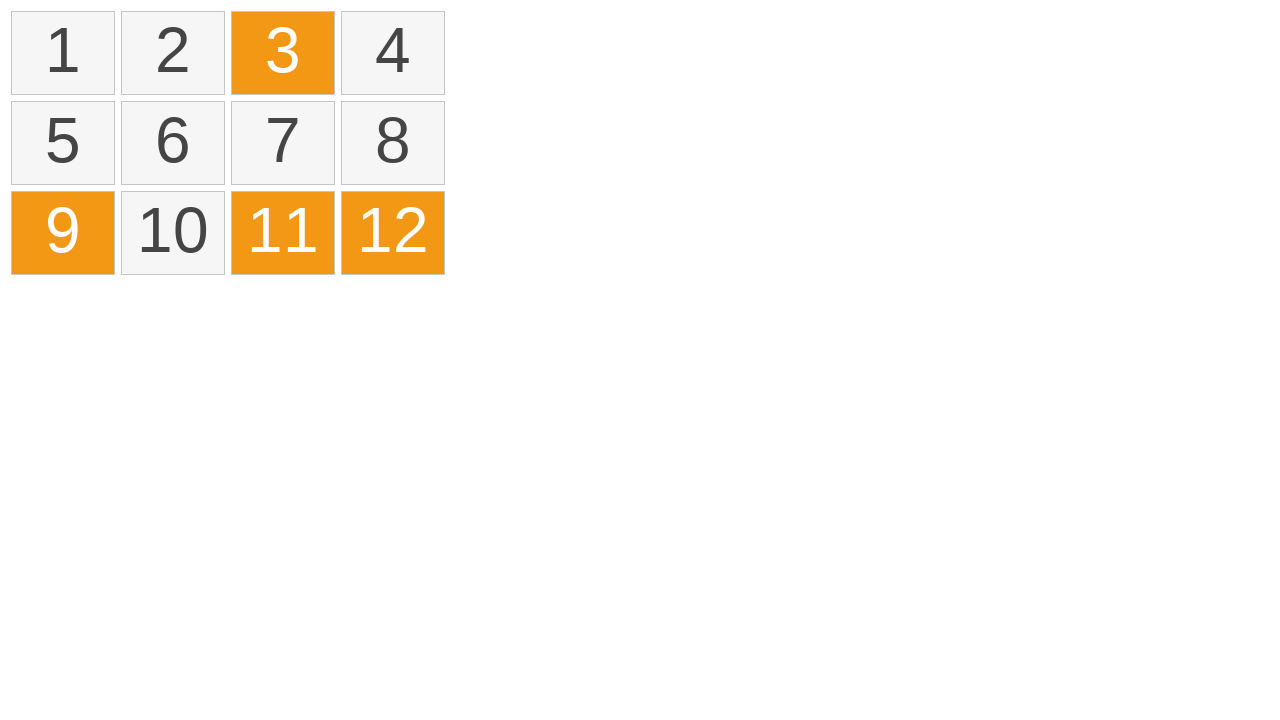

Released Control key to exit multi-select mode
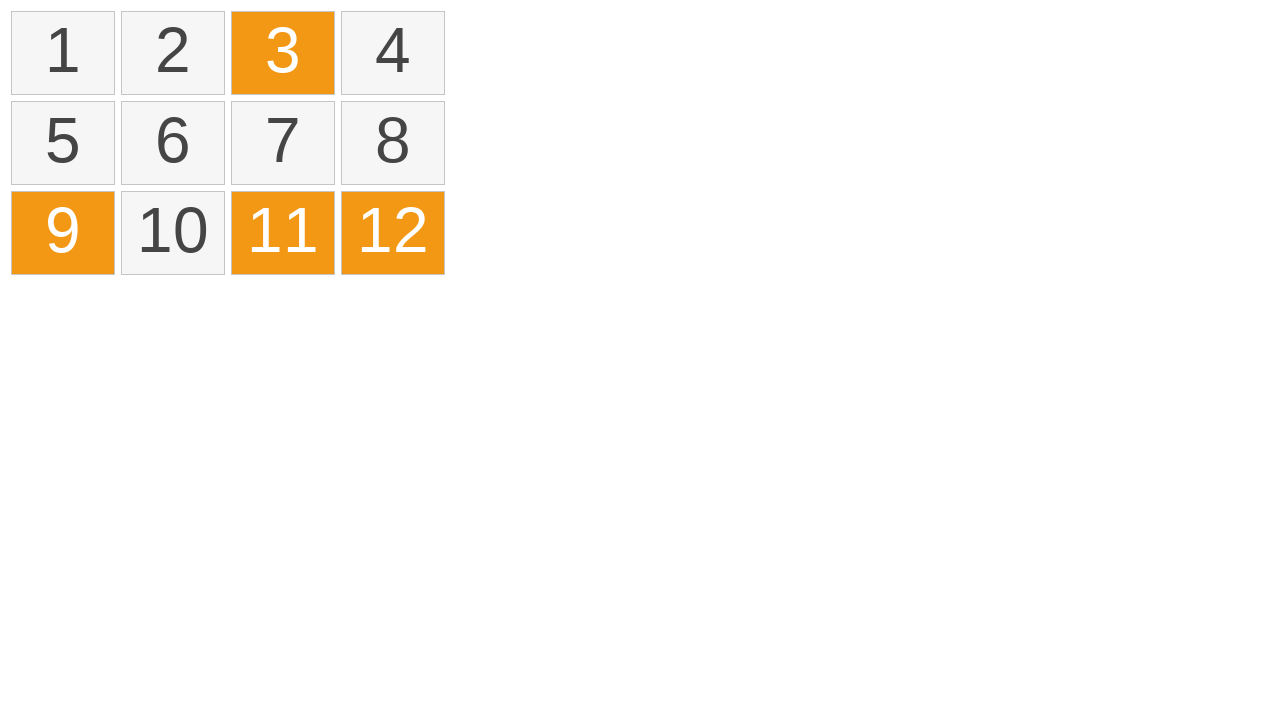

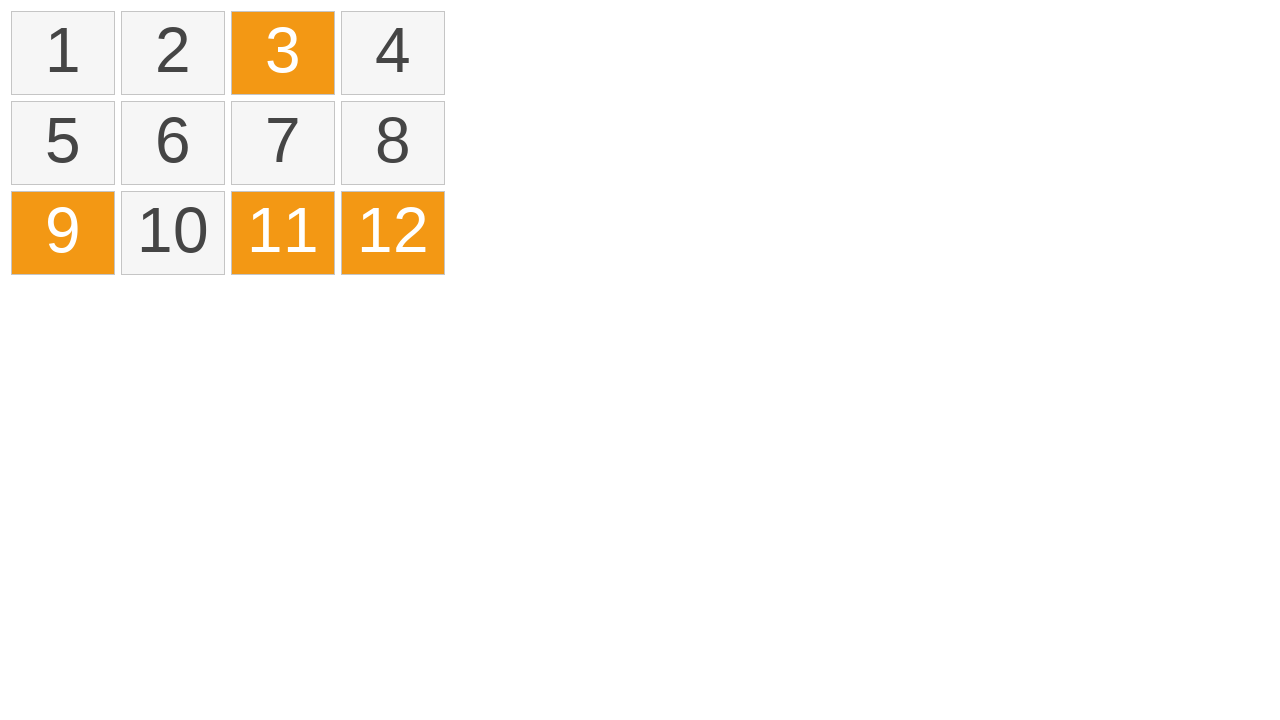